Navigates to W3Schools HTML tables tutorial page and verifies the customers table is present with its row structure

Starting URL: https://www.w3schools.com/html/html_tables.asp

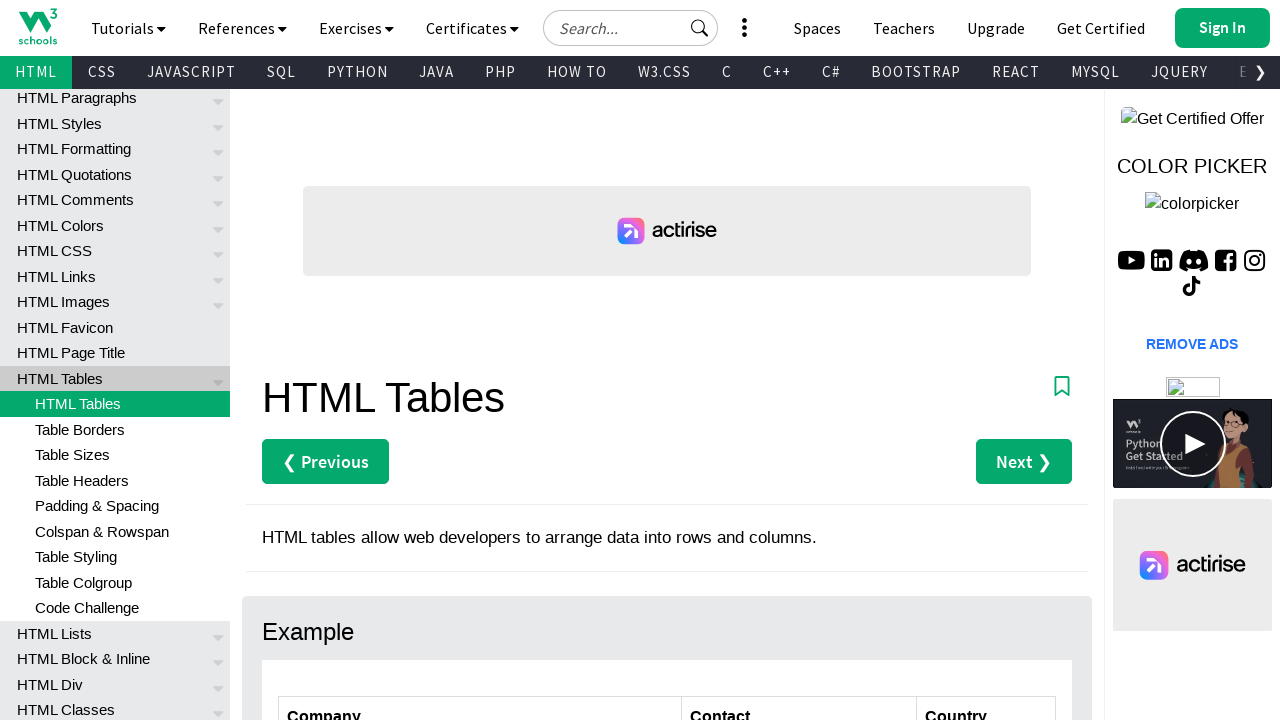

Waited for customers table to be visible
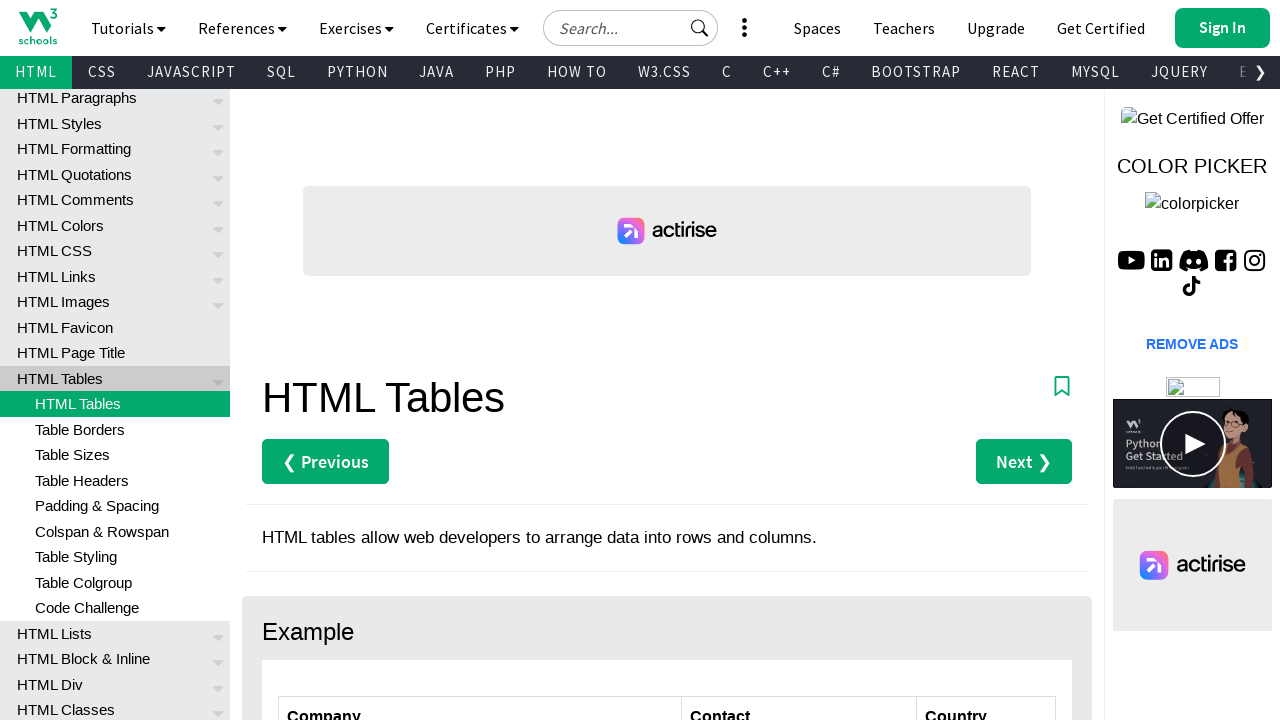

Verified table rows are visible
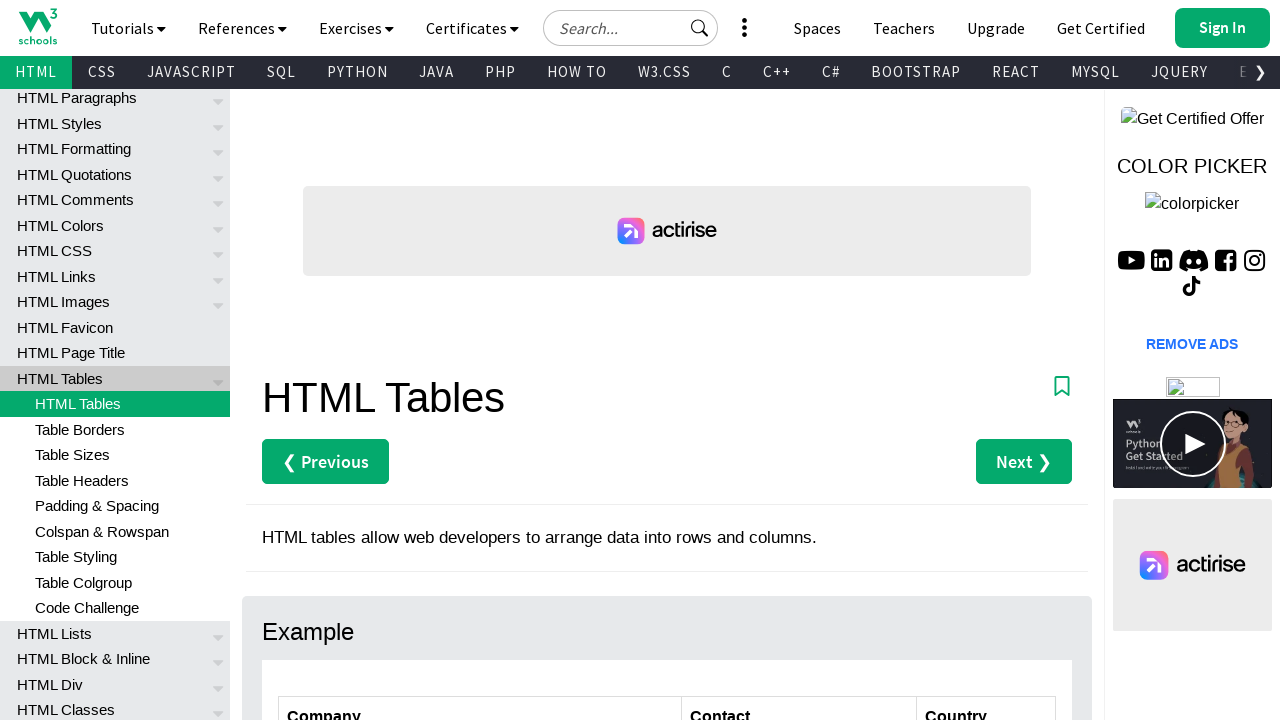

Clicked on first company name cell in customers table at (480, 360) on xpath=//*[@id='customers']/tbody/tr[2]/td[1]
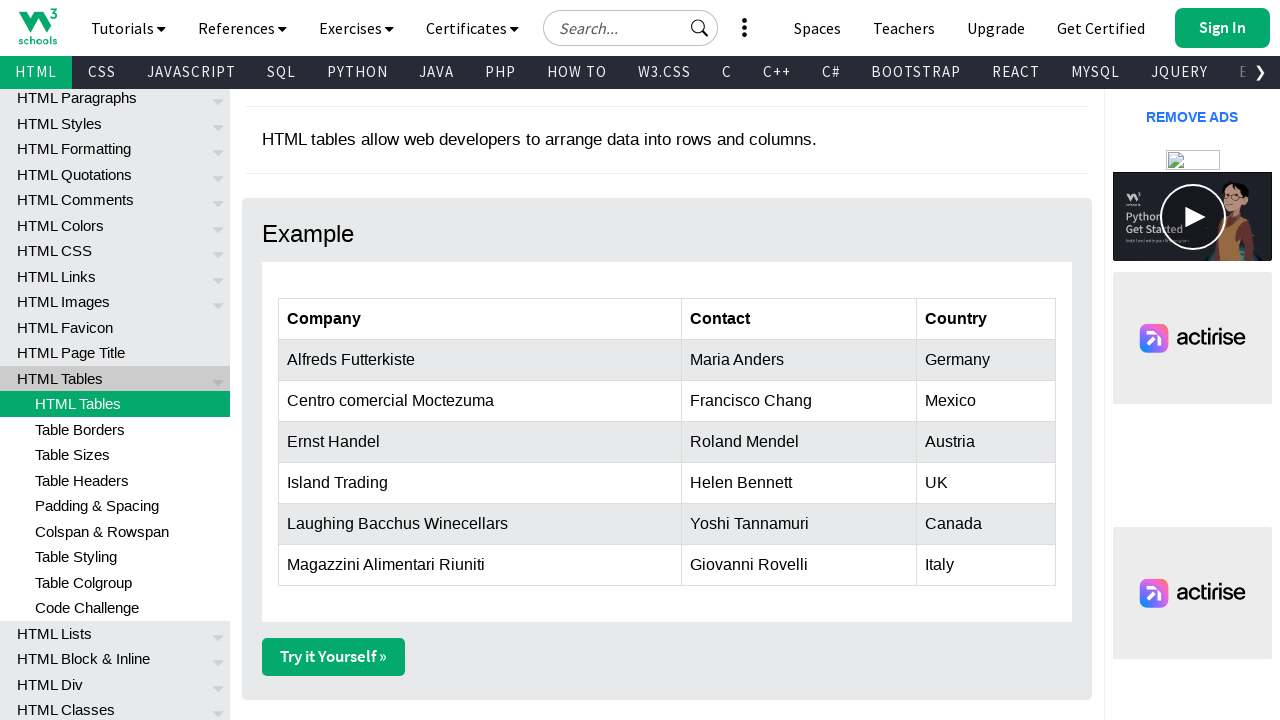

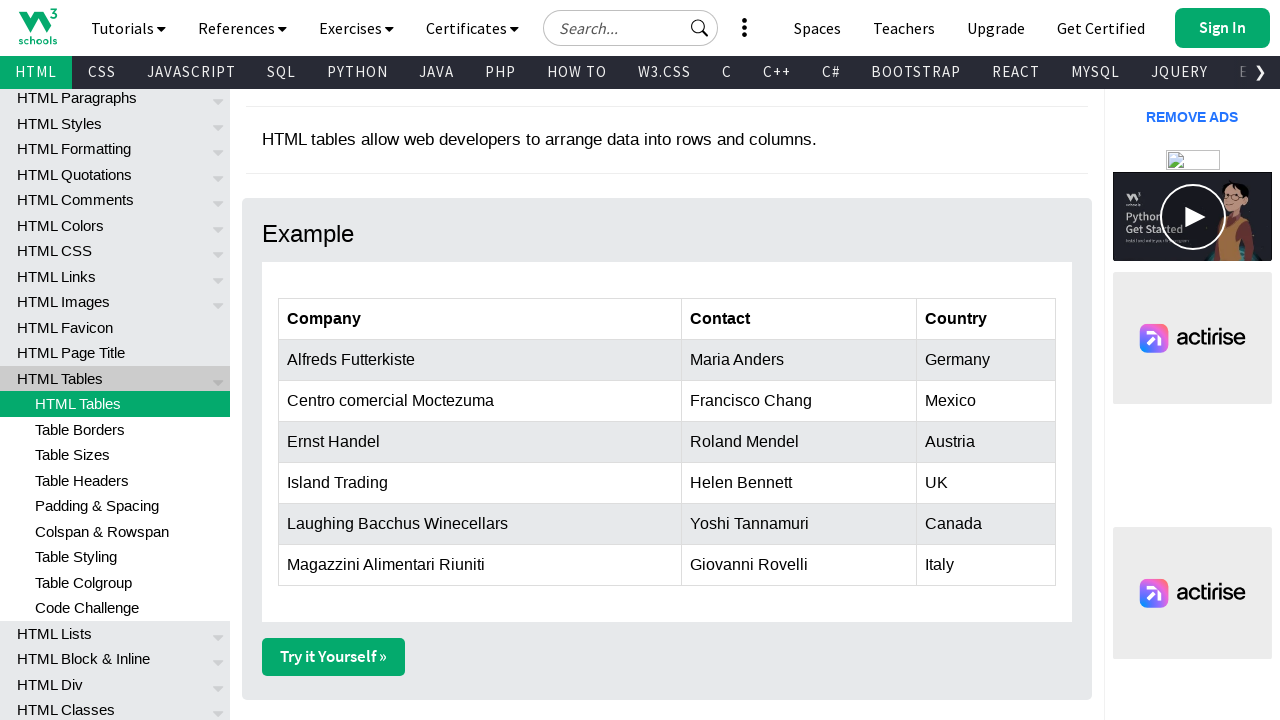